Fills in email and password fields on an OpenCart login page to demonstrate various Selenium locator strategies

Starting URL: https://naveenautomationlabs.com/opencart/index.php?route=account/login

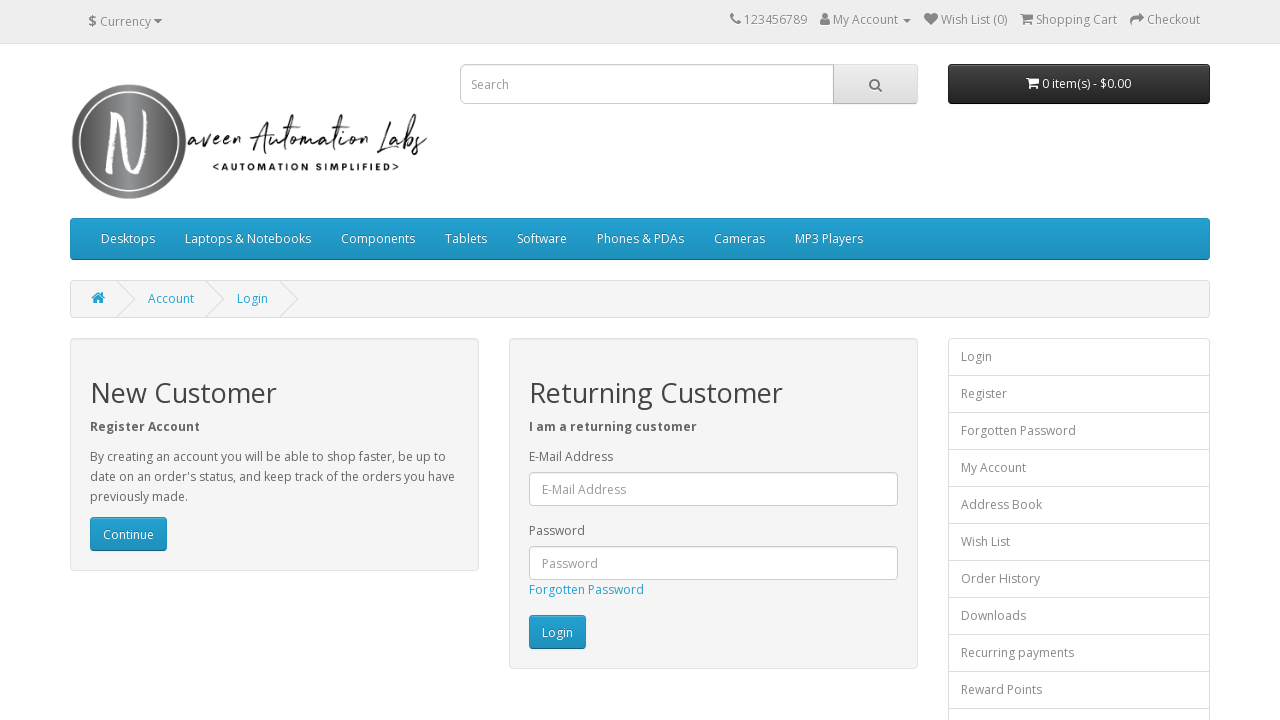

Filled email field with 'naveen@gmail.com' on #input-email
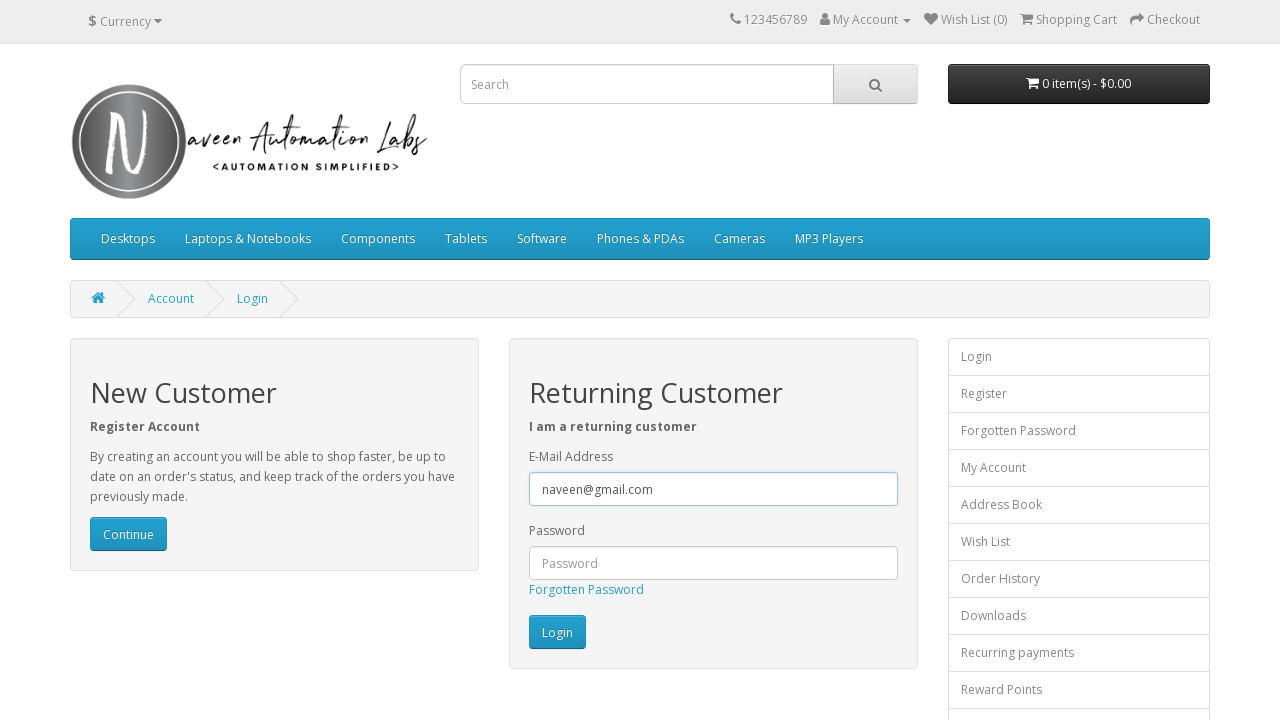

Filled password field with 'test@123' on #input-password
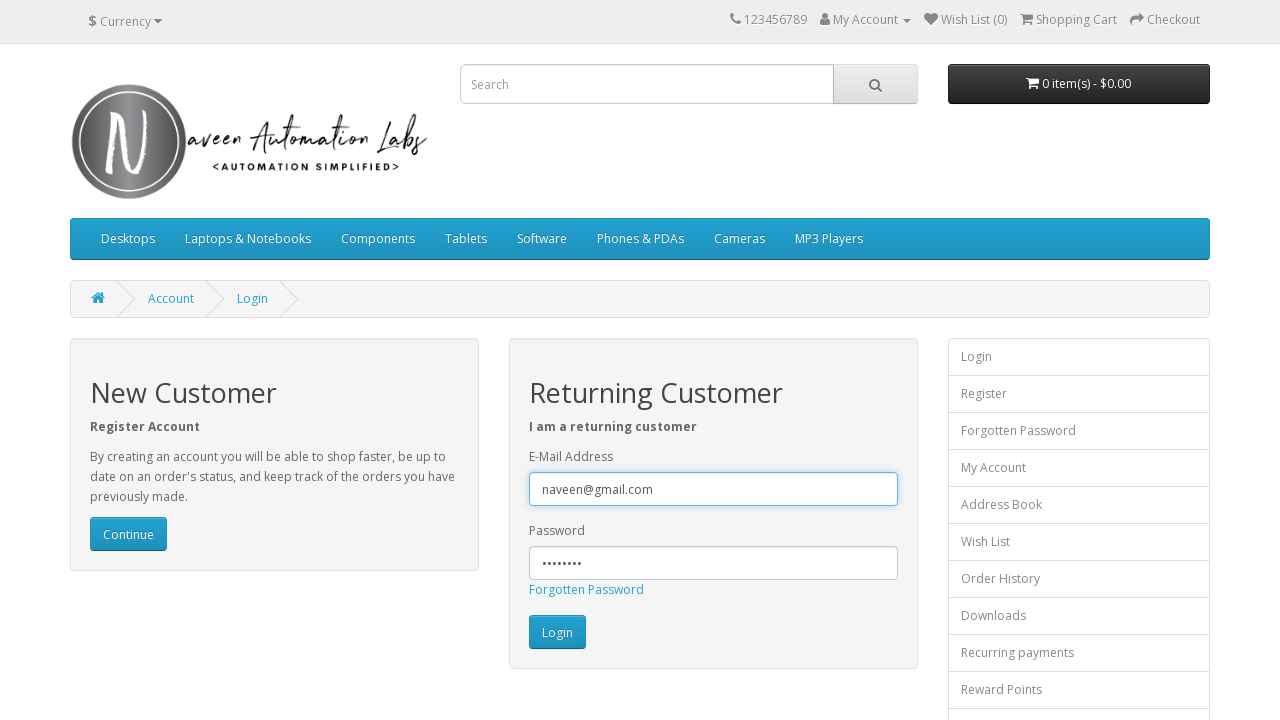

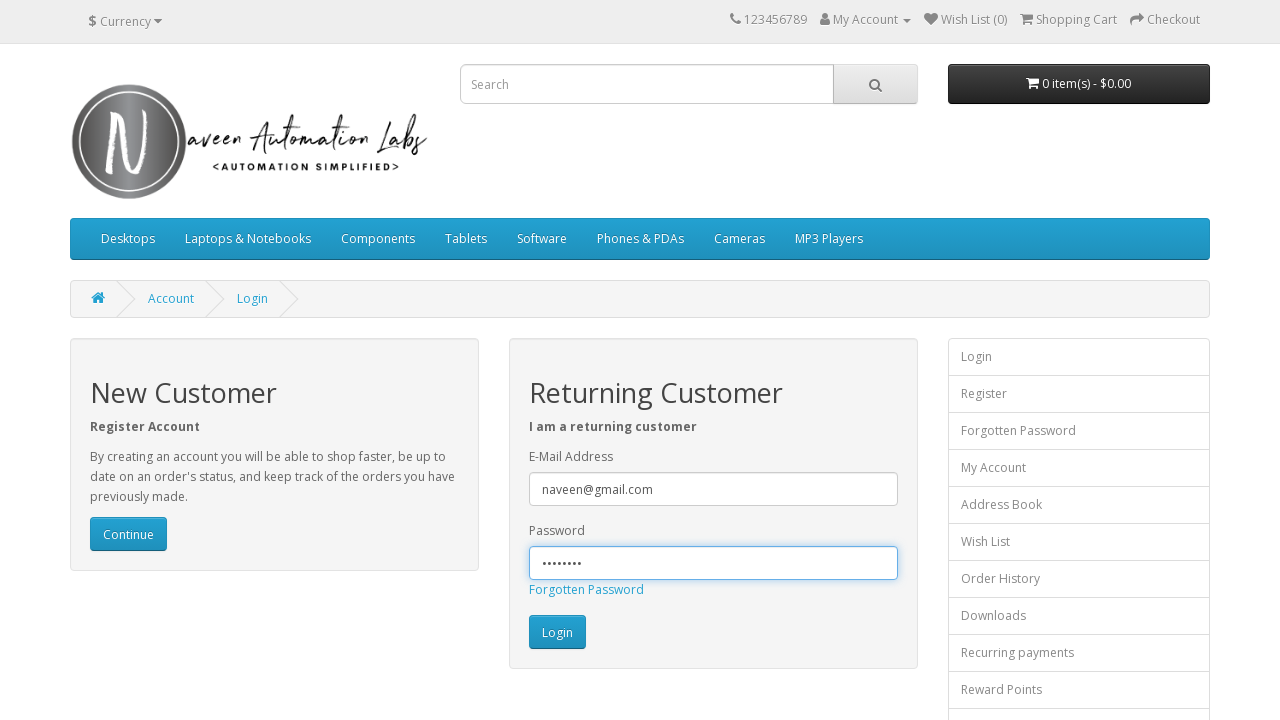